Opens the Greens Tech Selenium course content page and maximizes the browser window to verify the page loads successfully.

Starting URL: http://greenstech.in/selenium-course-content.html

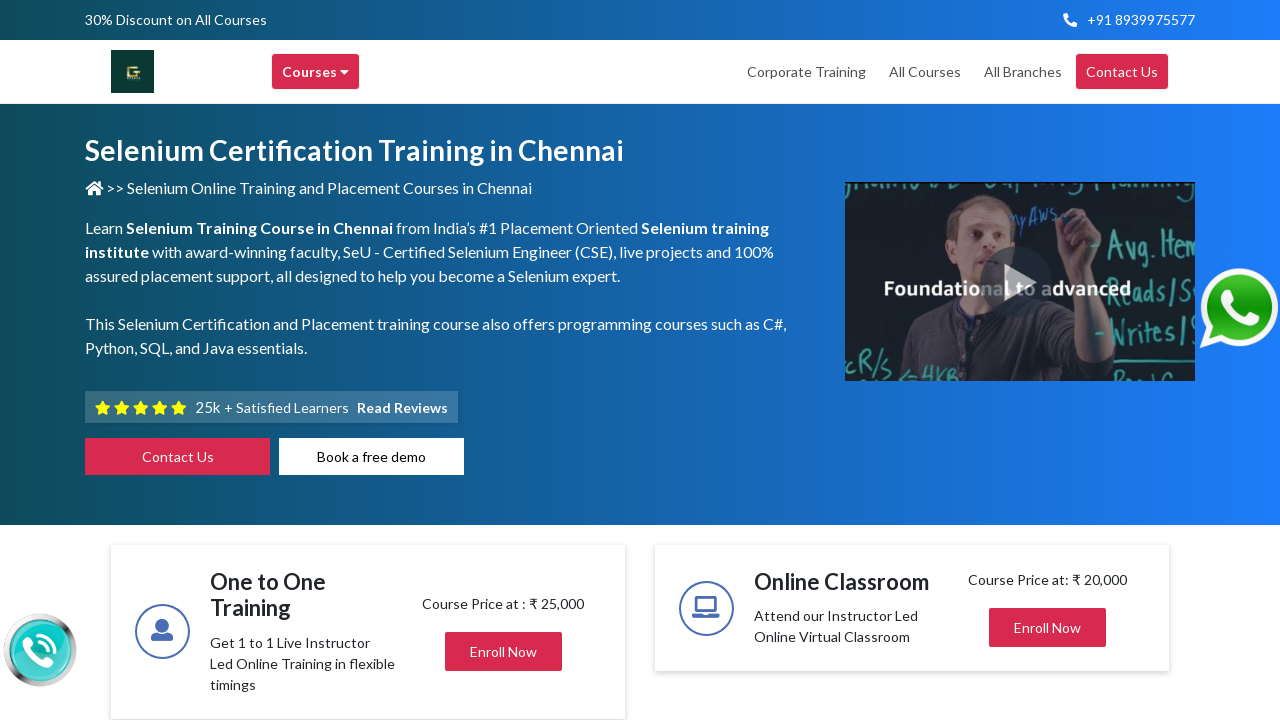

Set viewport to 1920x1080 to maximize browser window
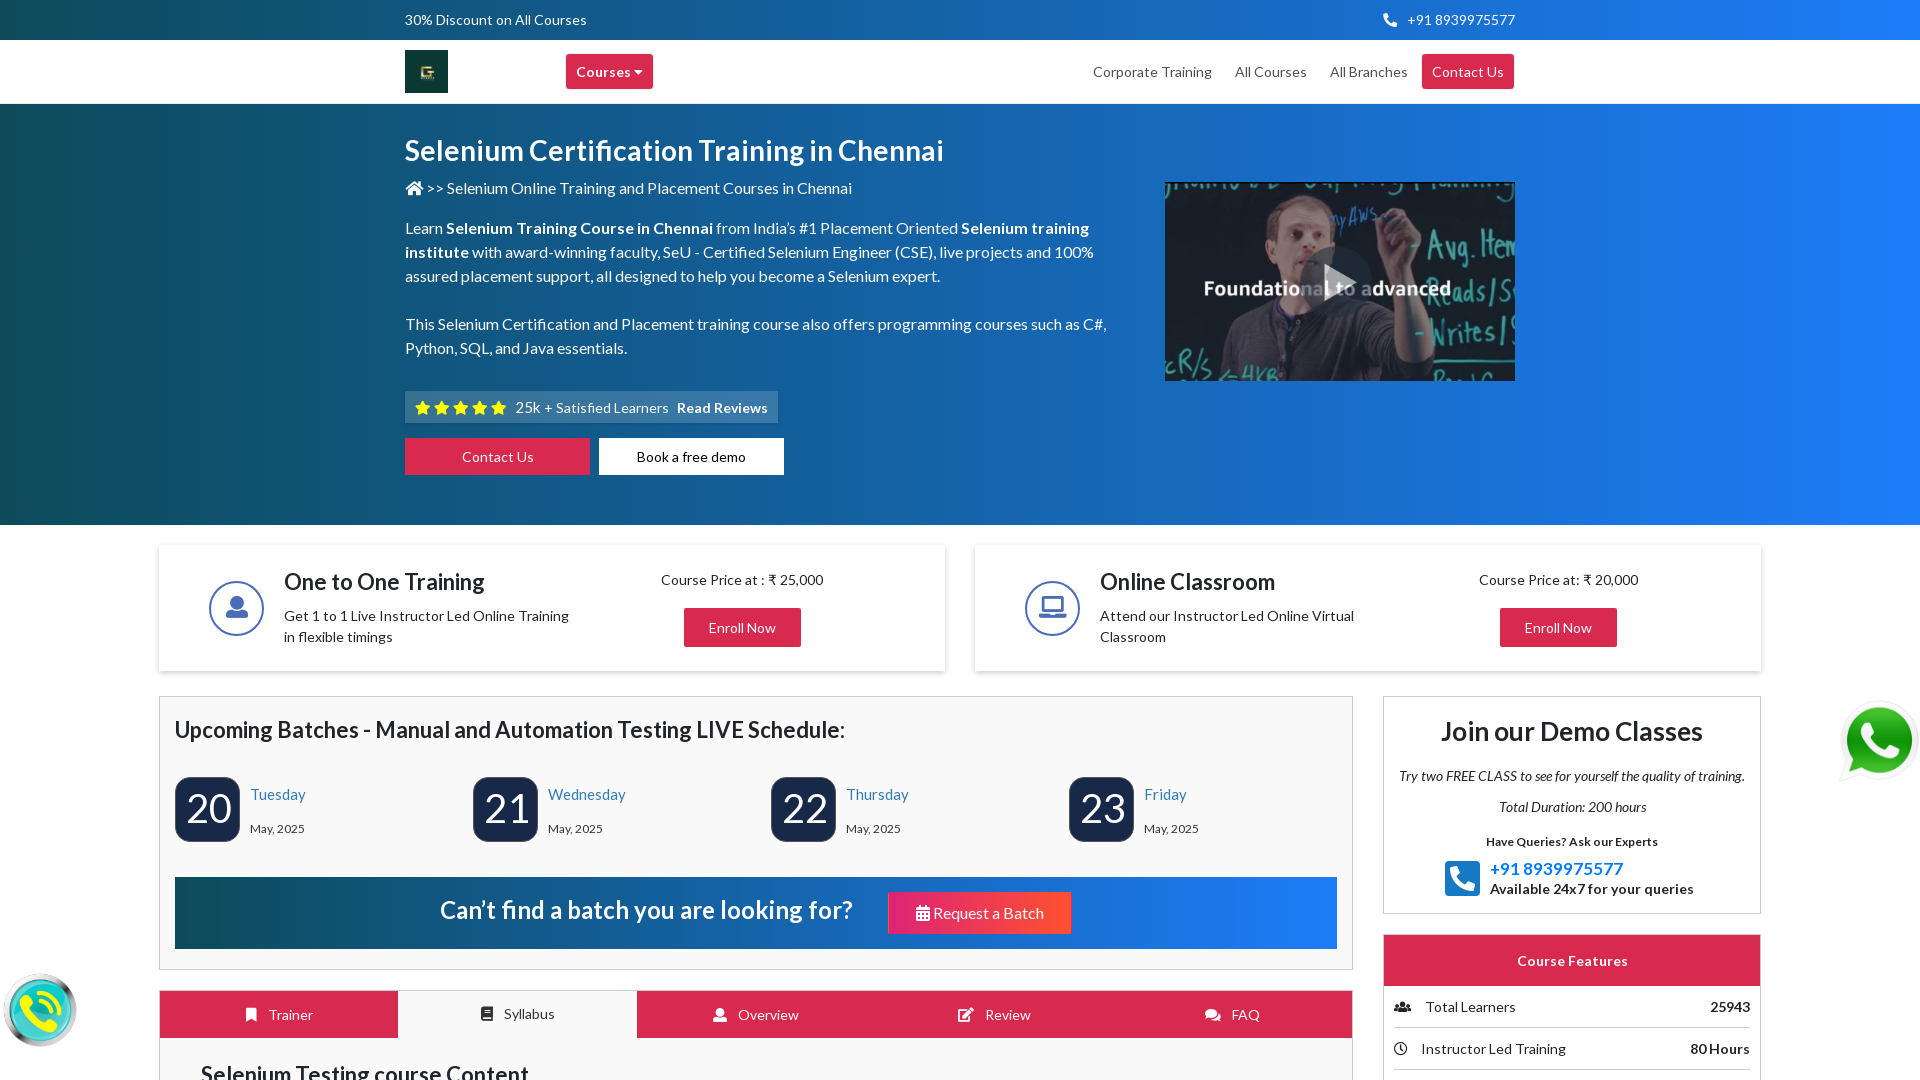

Greens Tech Selenium course content page loaded successfully
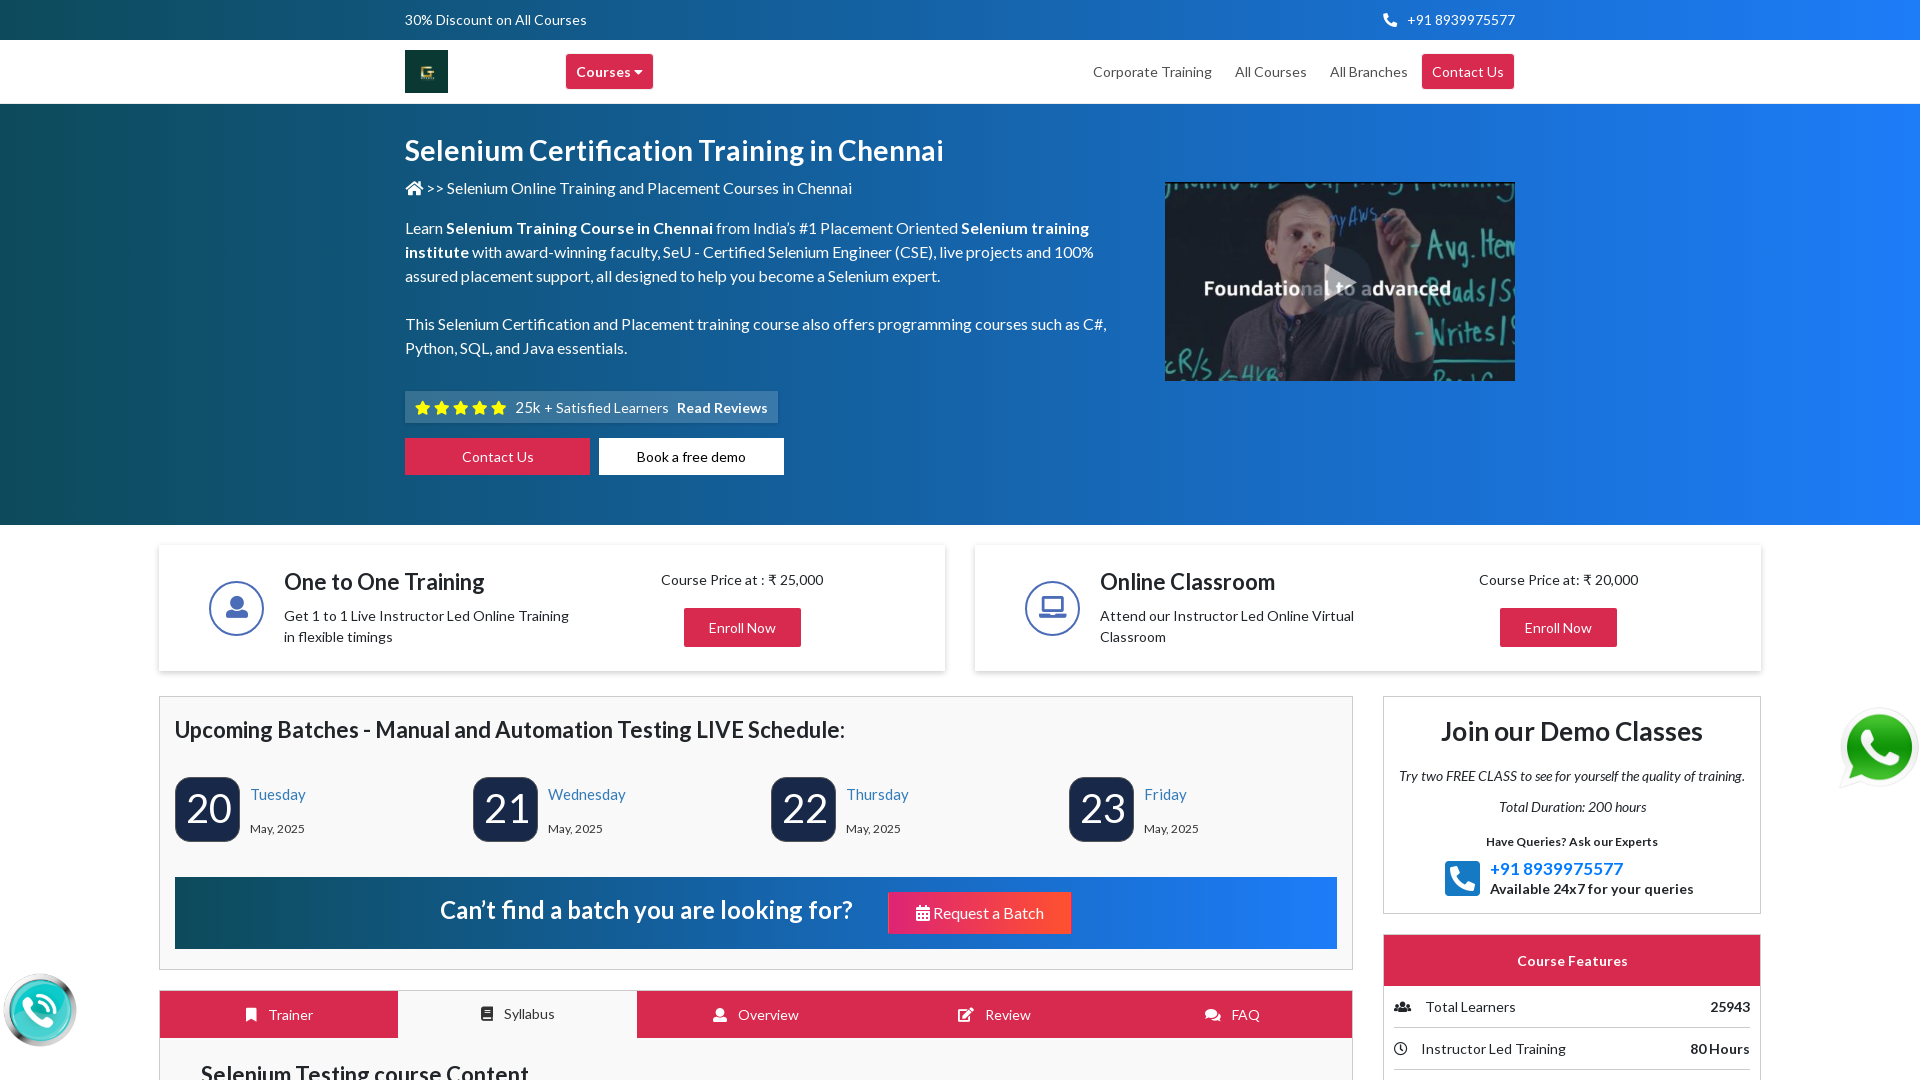

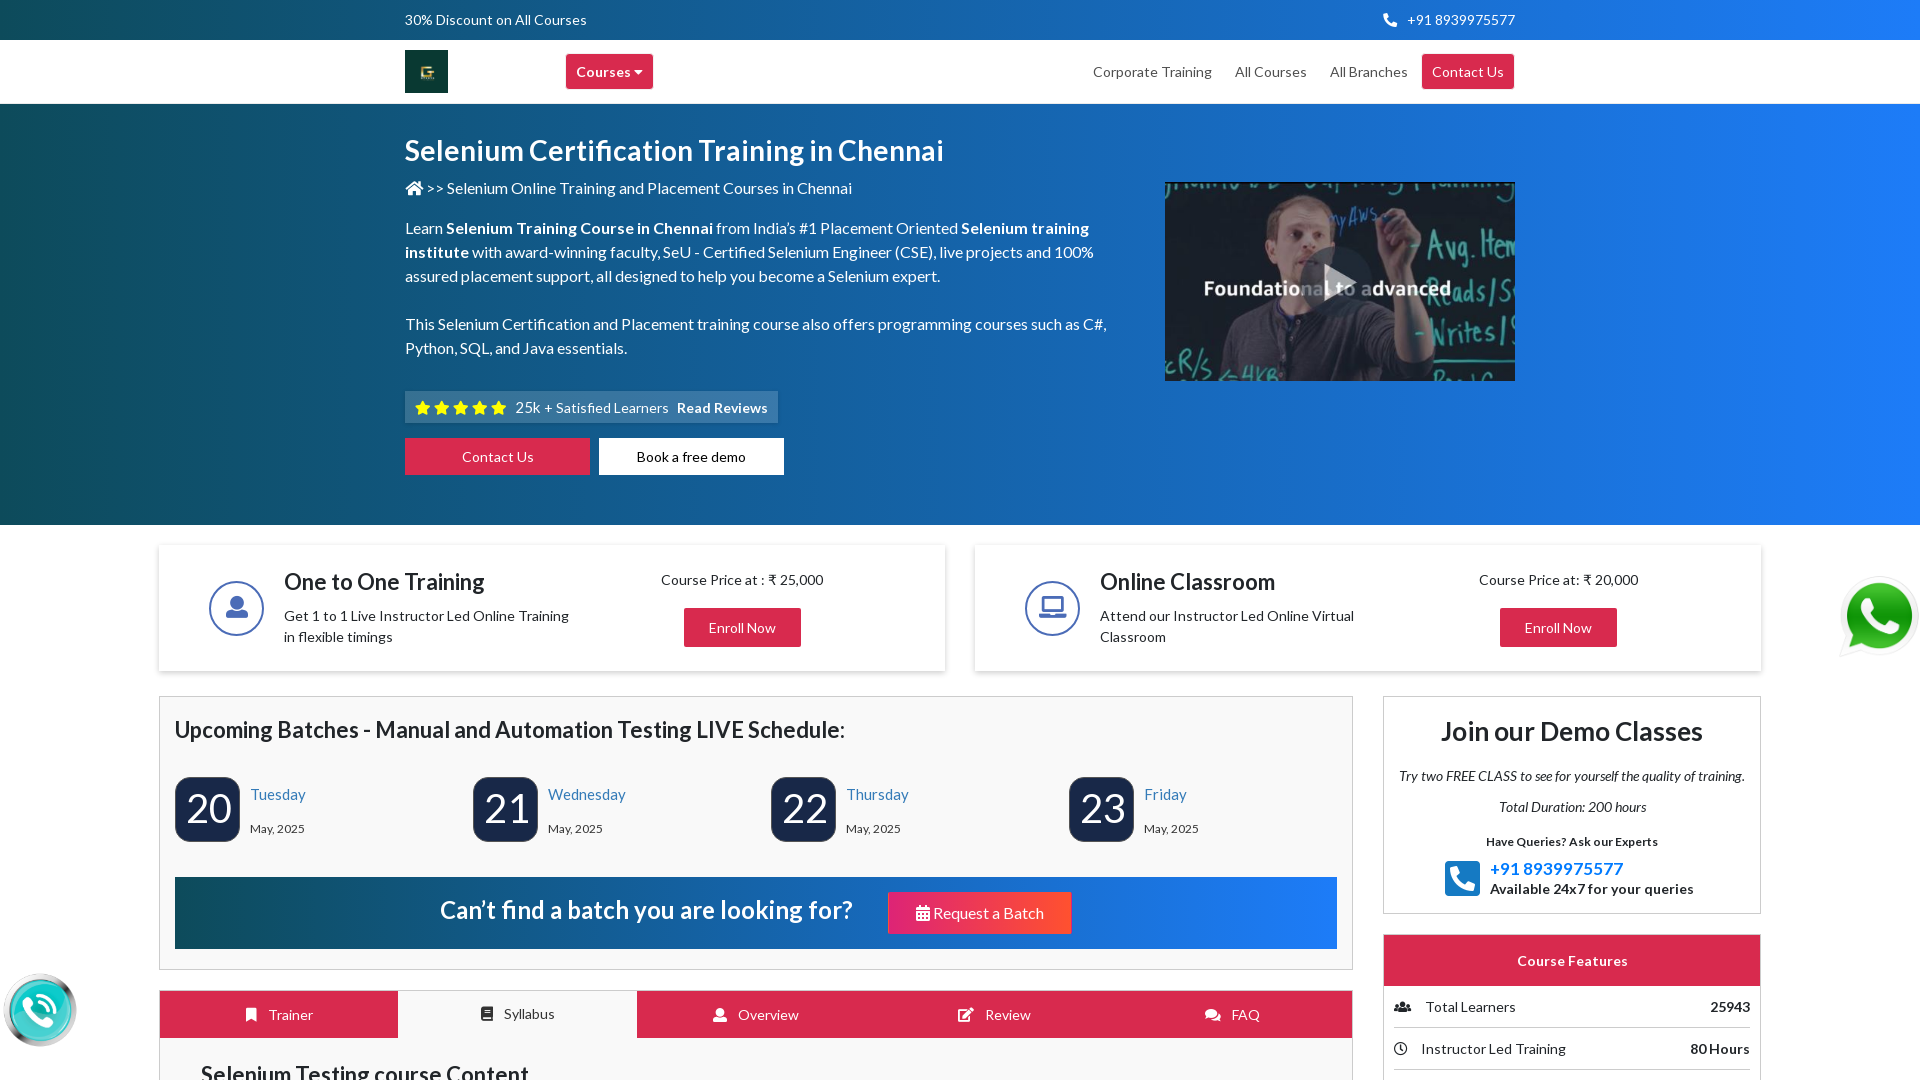